Navigates to the Puma India homepage and verifies the page loads successfully

Starting URL: https://in.puma.com/

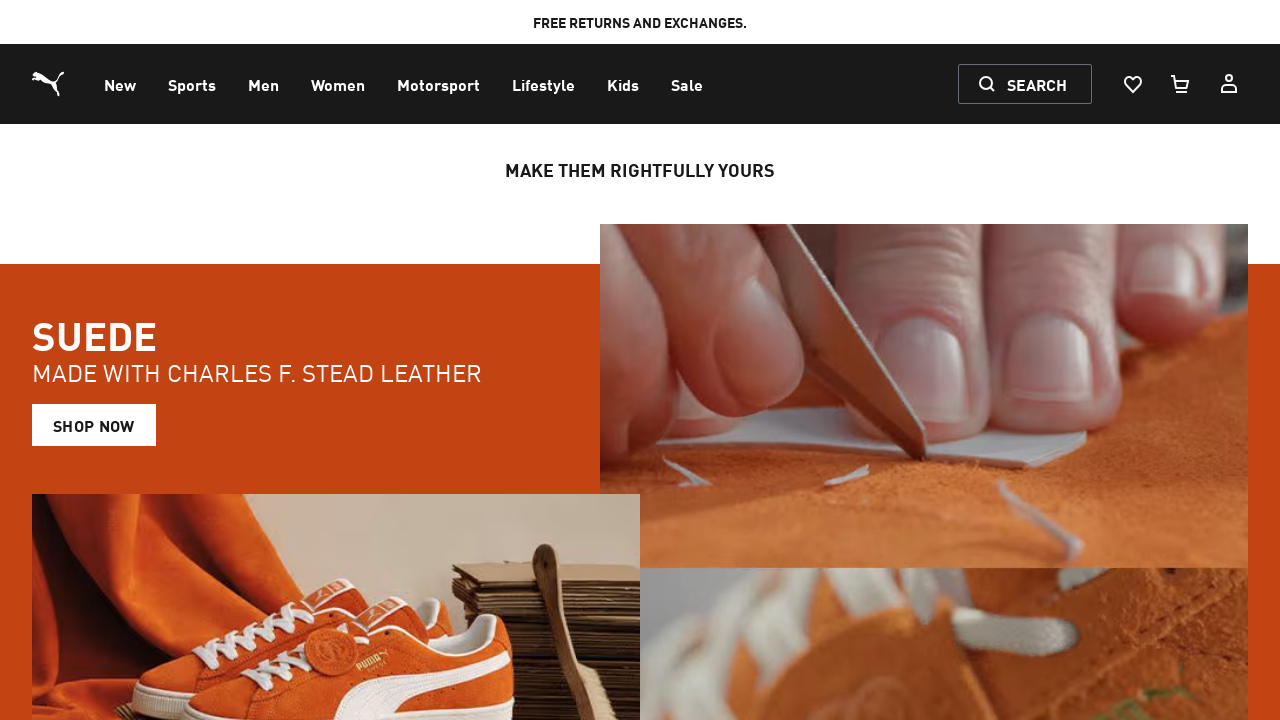

Waited for page to reach domcontentloaded state
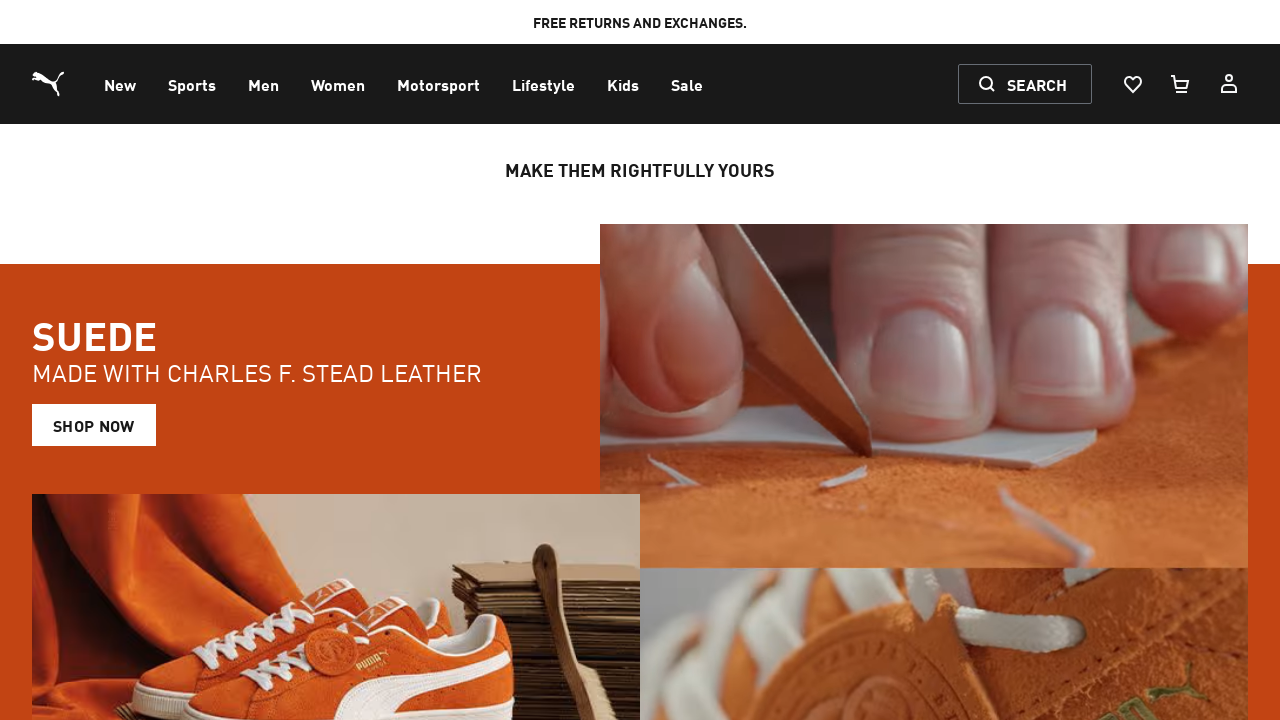

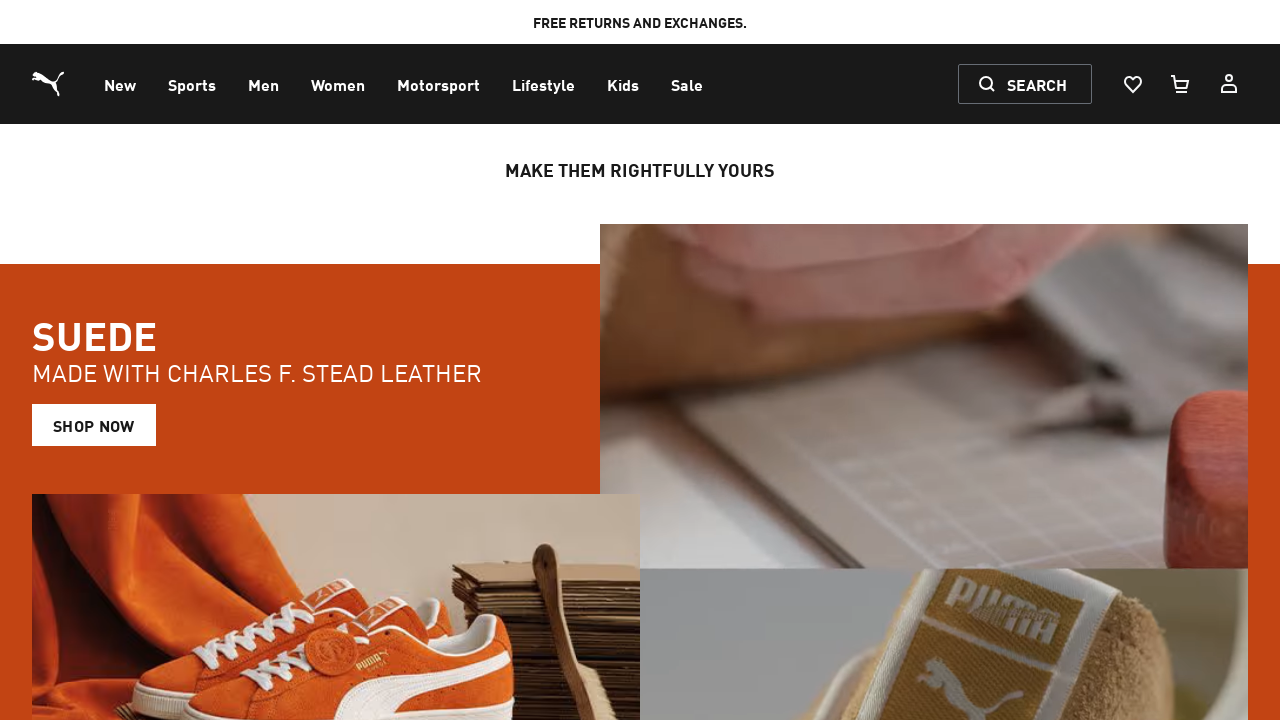